Tests autocomplete suggestion functionality by typing a country name and selecting from suggestions

Starting URL: https://rahulshettyacademy.com/AutomationPractice/

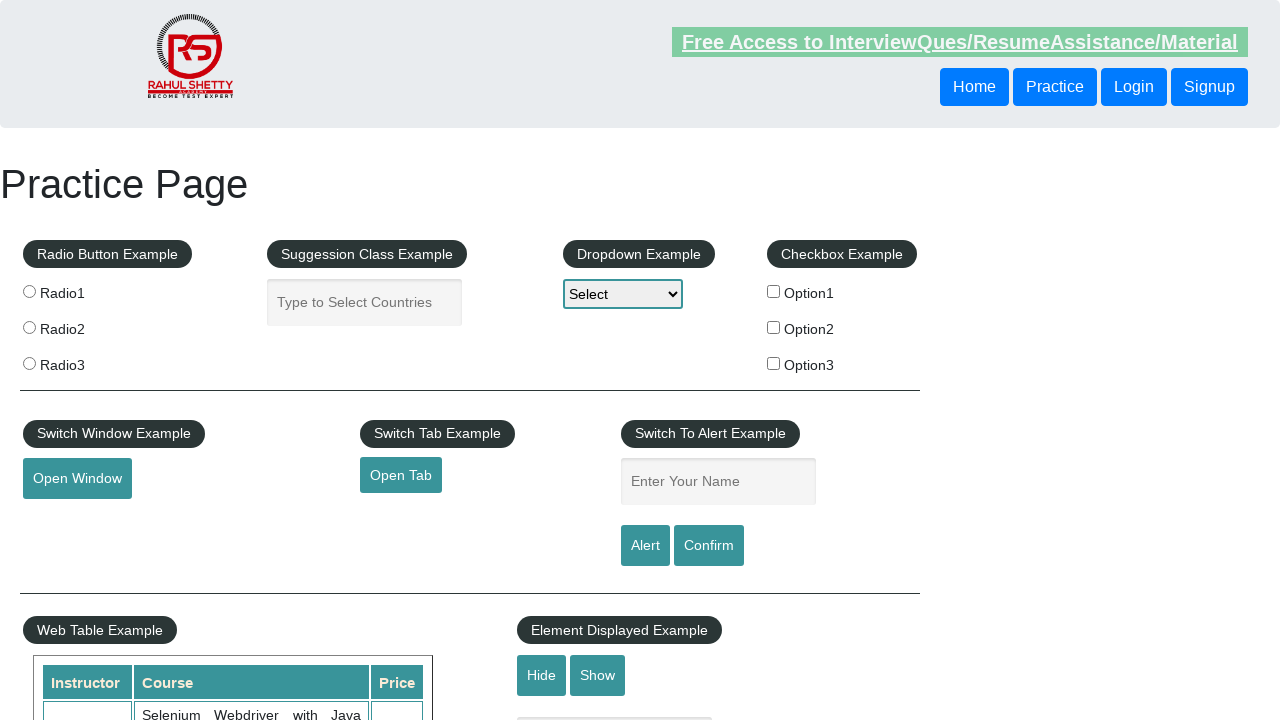

Typed 'Brazil' into the autocomplete field
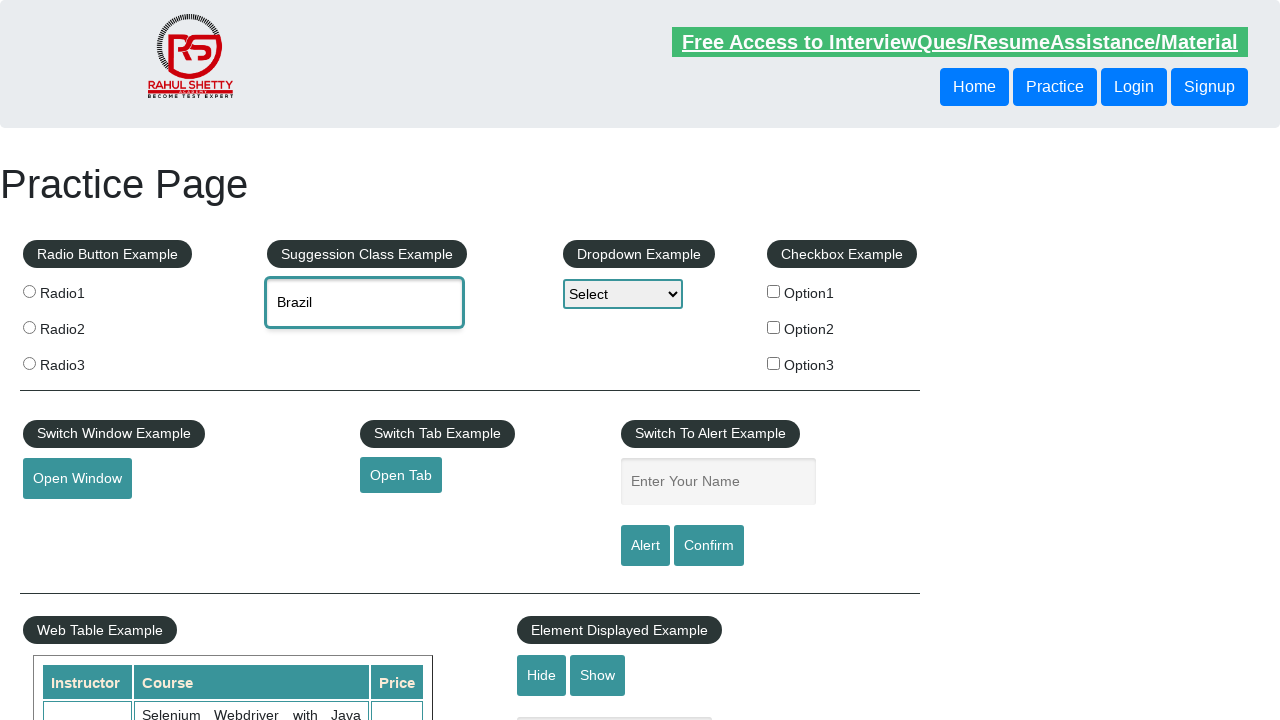

Autocomplete suggestions appeared
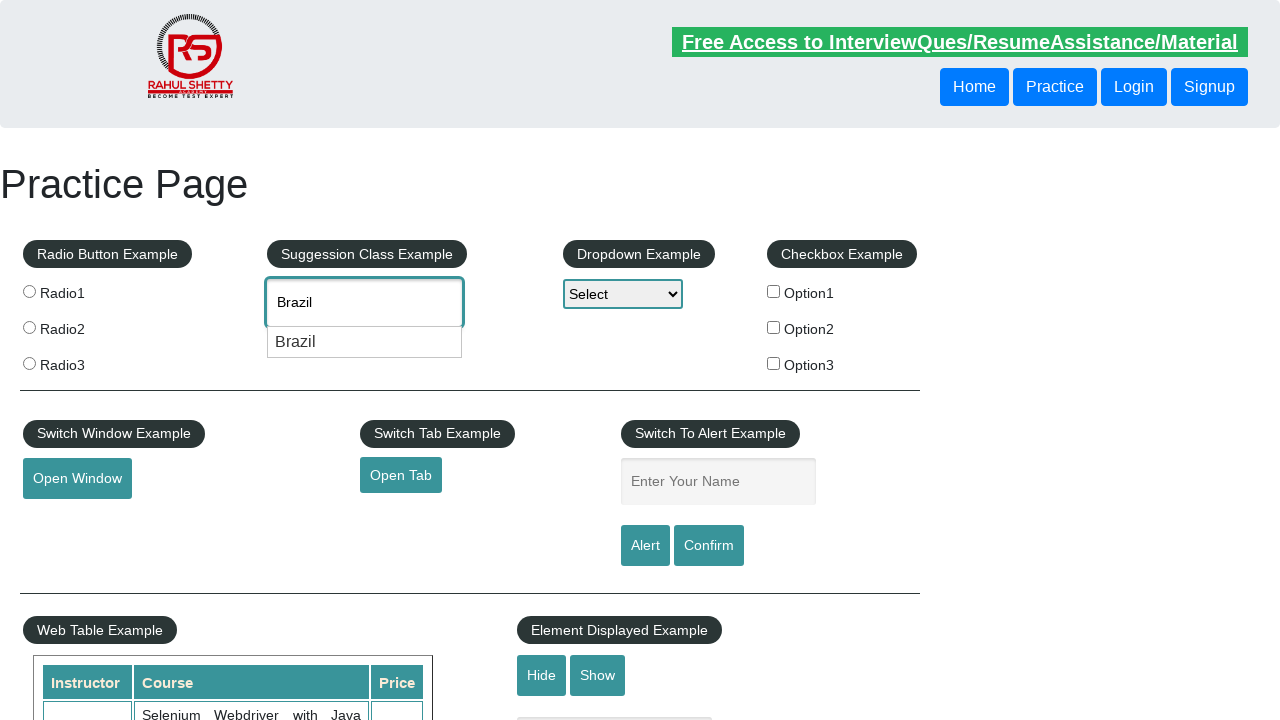

Selected 'Brazil' from the autocomplete suggestions at (365, 342) on .ui-menu-item-wrapper
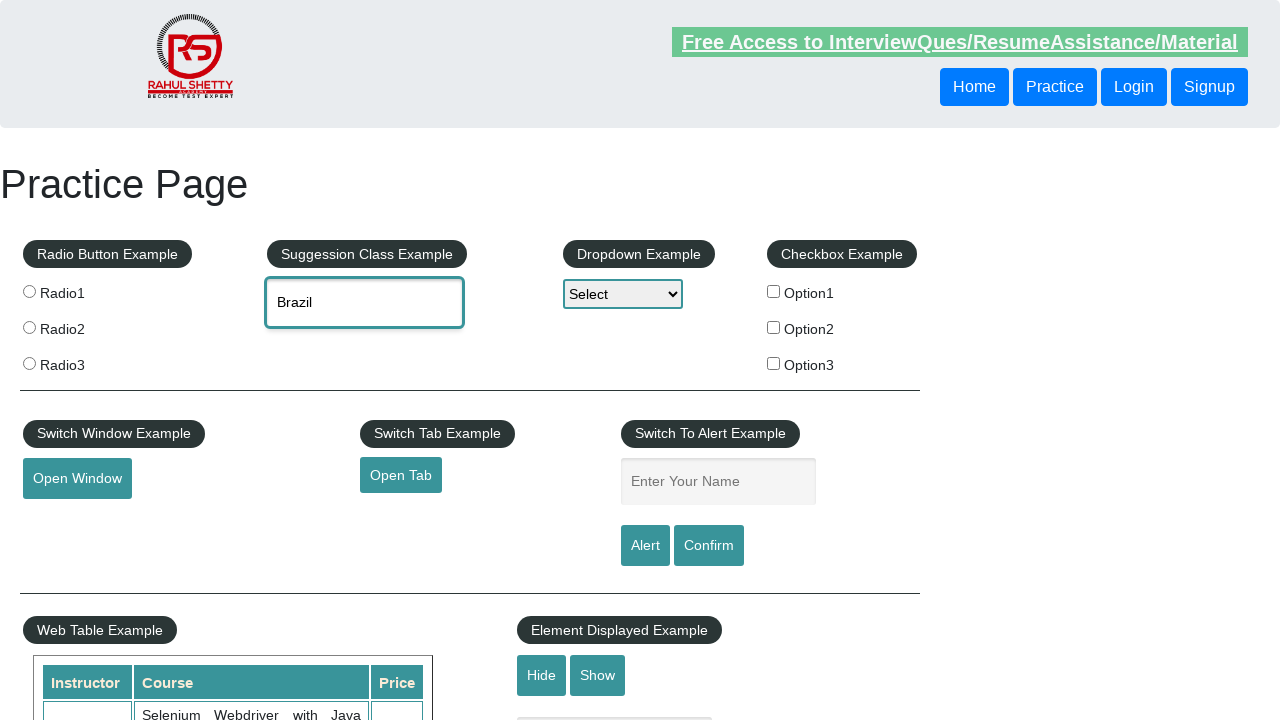

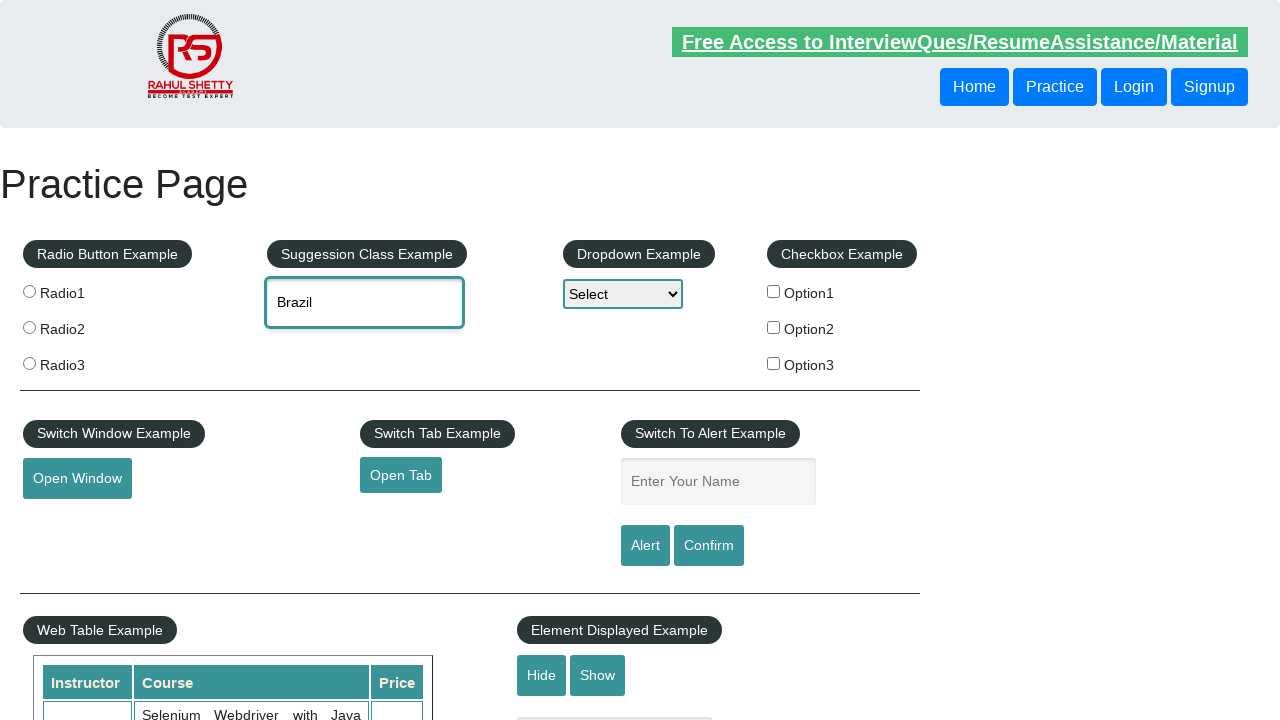